Tests the dynamic removal of a checkbox by clicking the Remove button and waiting for the loading bar to disappear

Starting URL: https://practice.cydeo.com/dynamic_controls

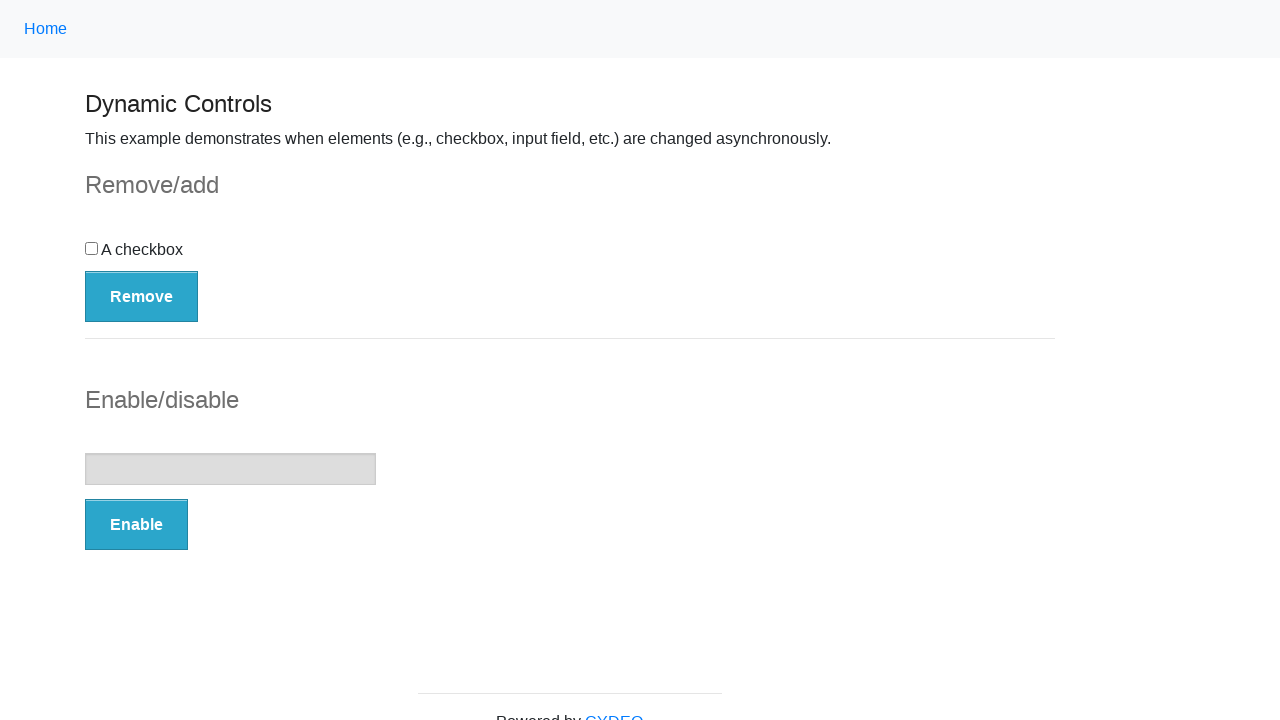

Clicked the Remove button to delete the checkbox at (142, 296) on button:has-text('Remove')
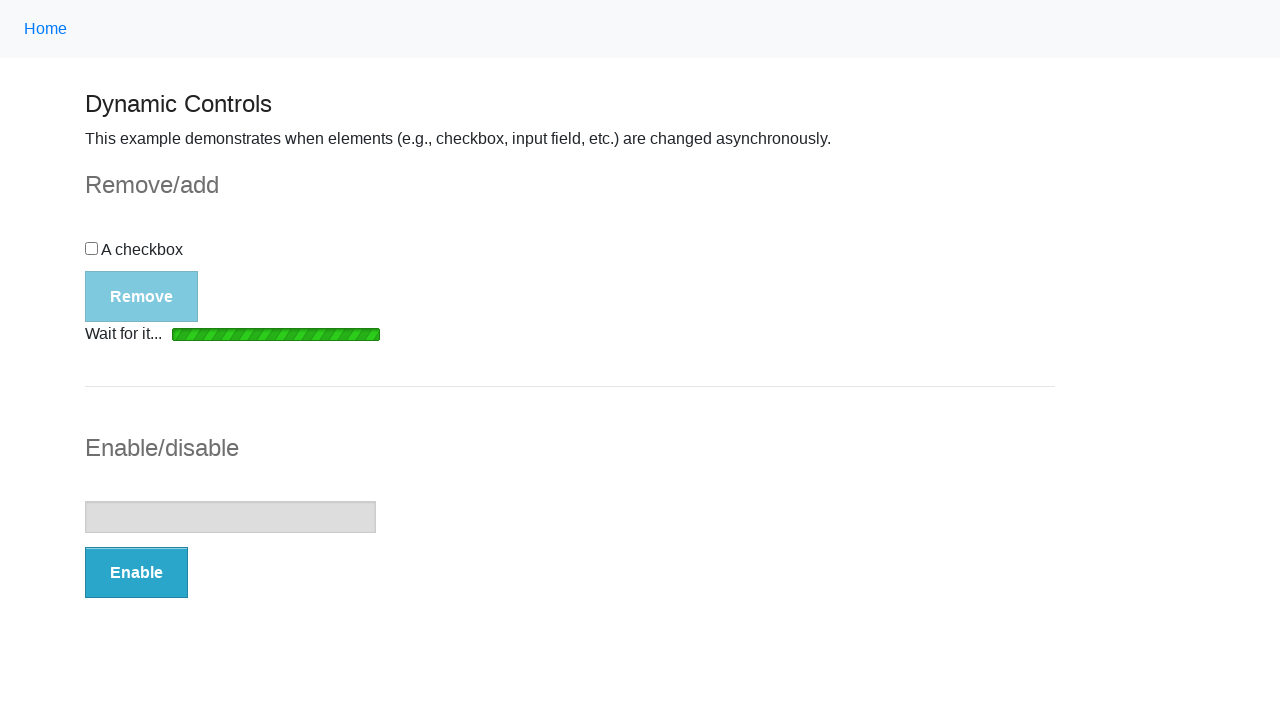

Loading bar disappeared after removal operation
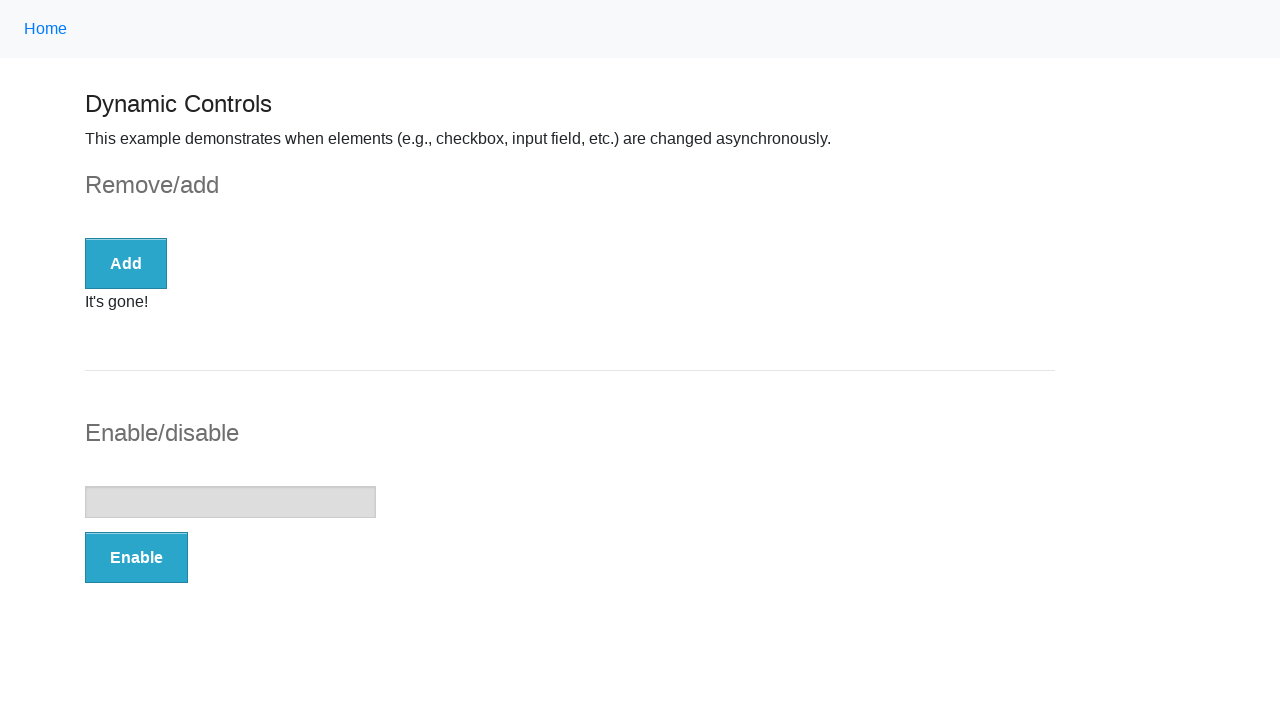

Success message appeared on the page
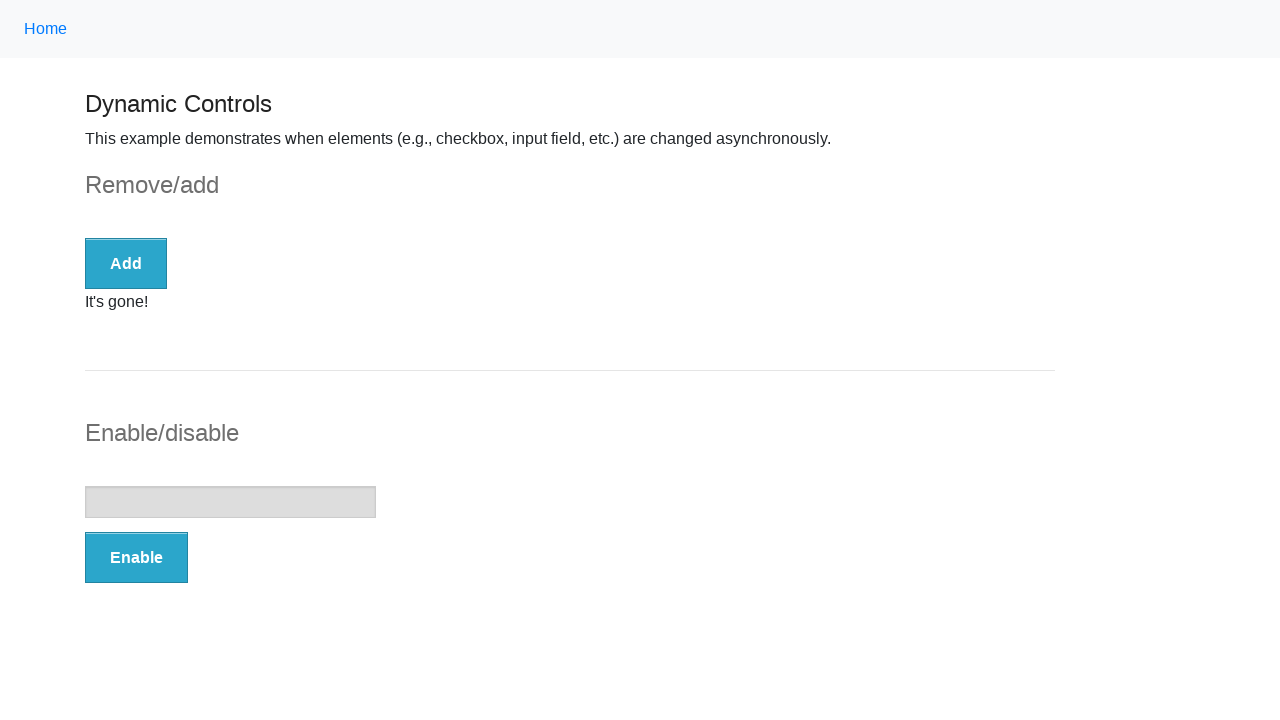

Verified that the checkbox is no longer visible
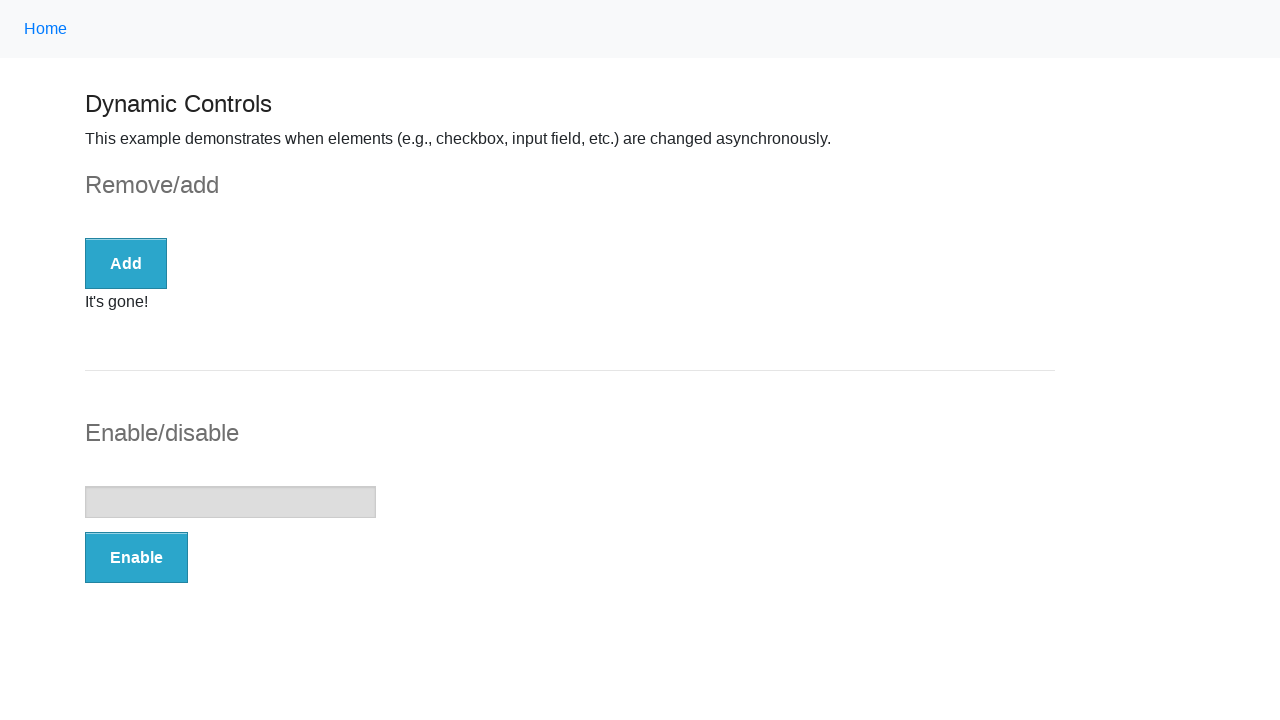

Verified that the success message reads 'It's gone!'
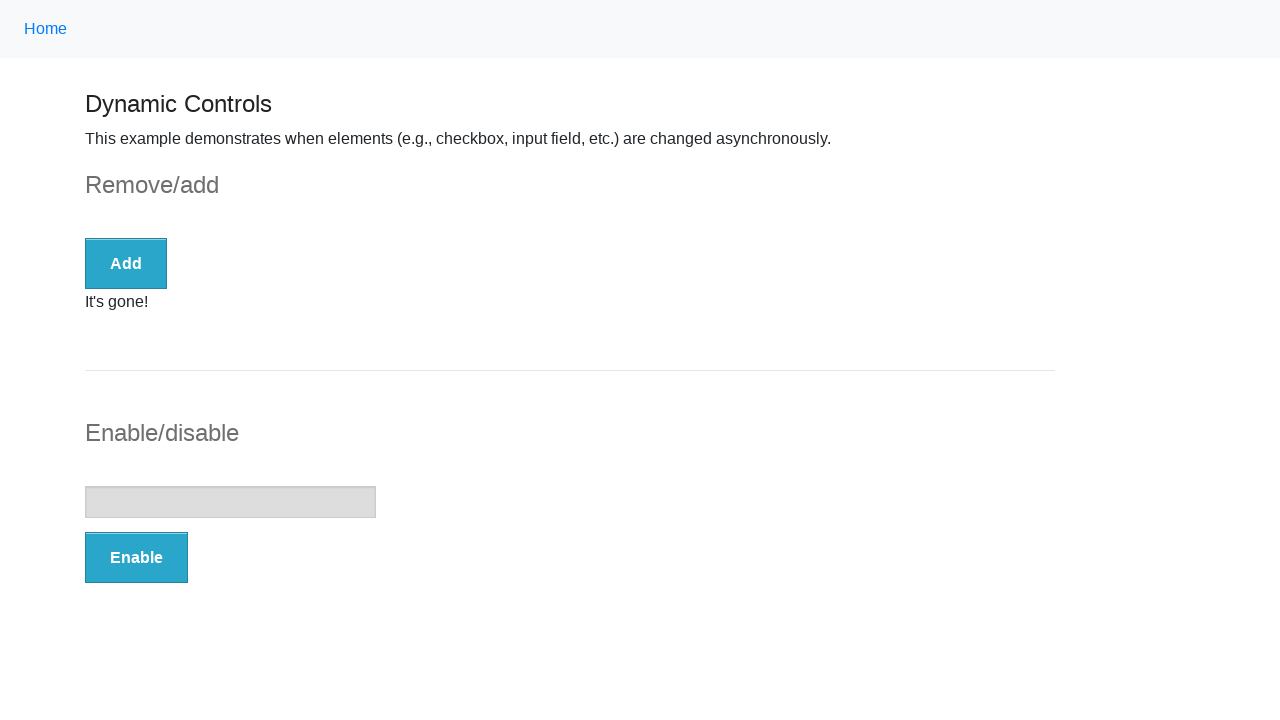

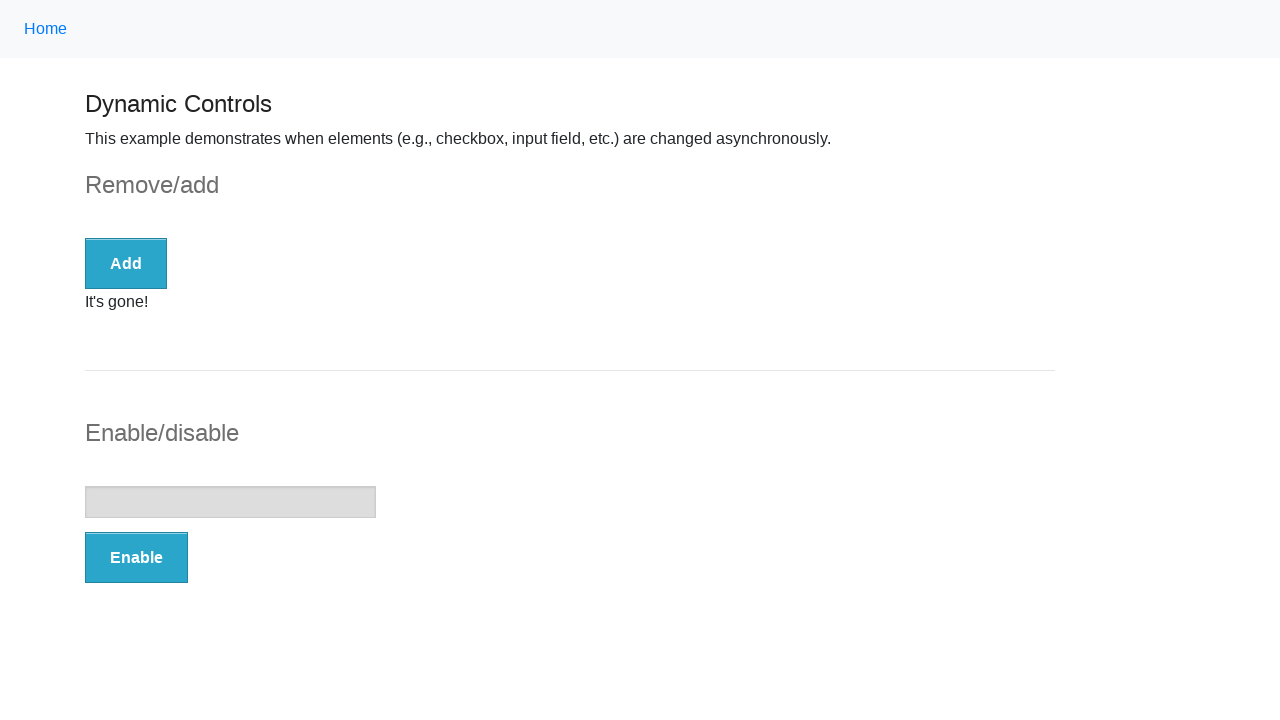